Tests link functionality on DemoQA by clicking a "Created" link and verifying the response status code displayed

Starting URL: https://demoqa.com/links

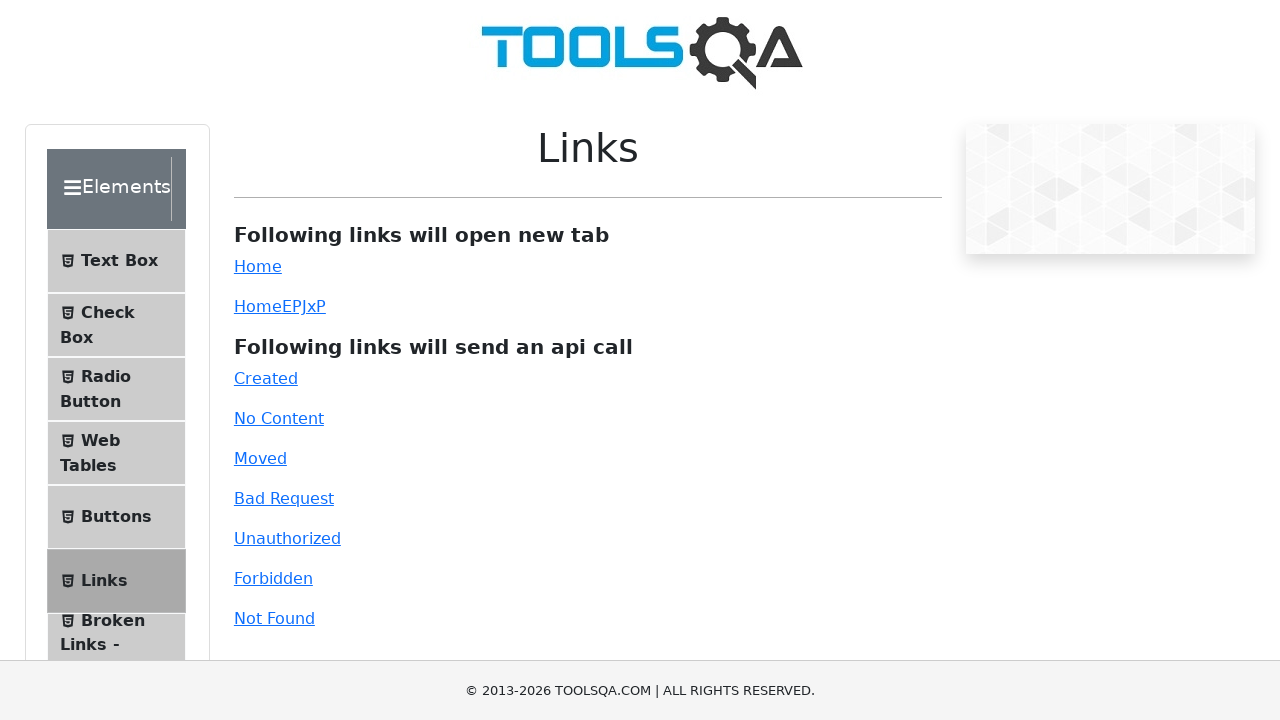

Clicked the 'Created' link on DemoQA links page at (266, 378) on text=Created
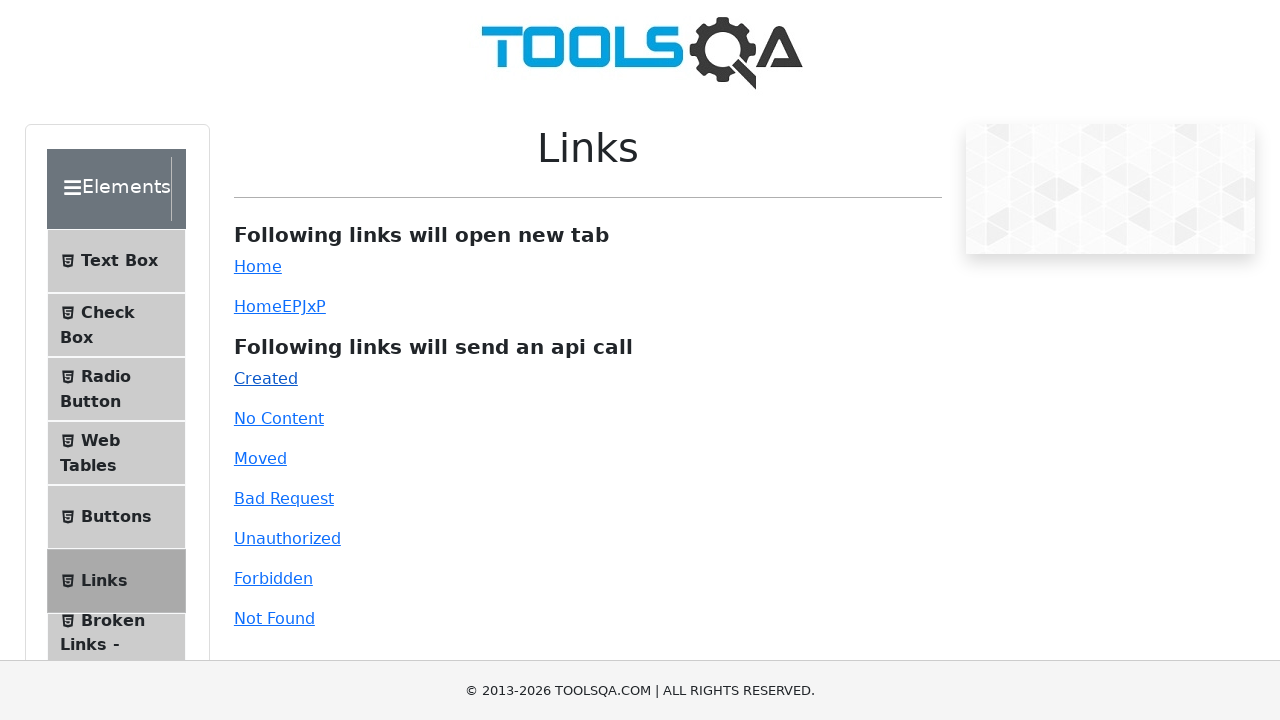

Waited for response status code element to load
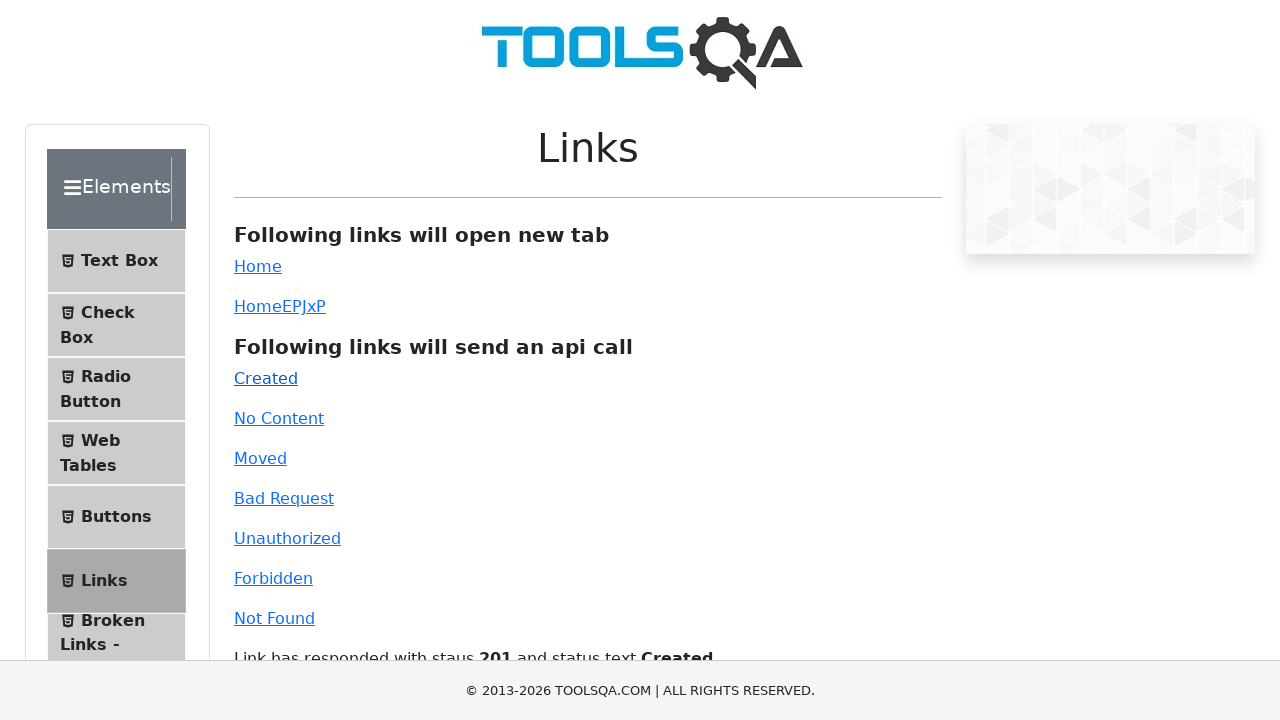

Located the response status code element
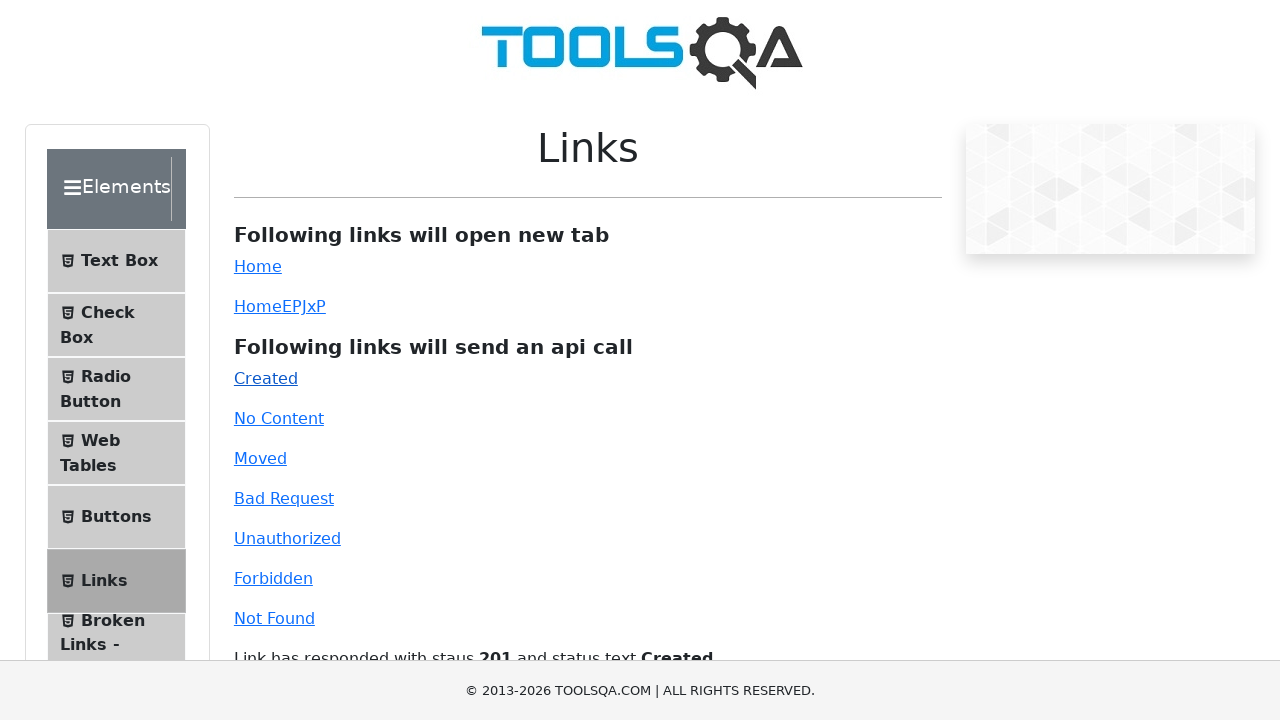

Verified response status code is 201
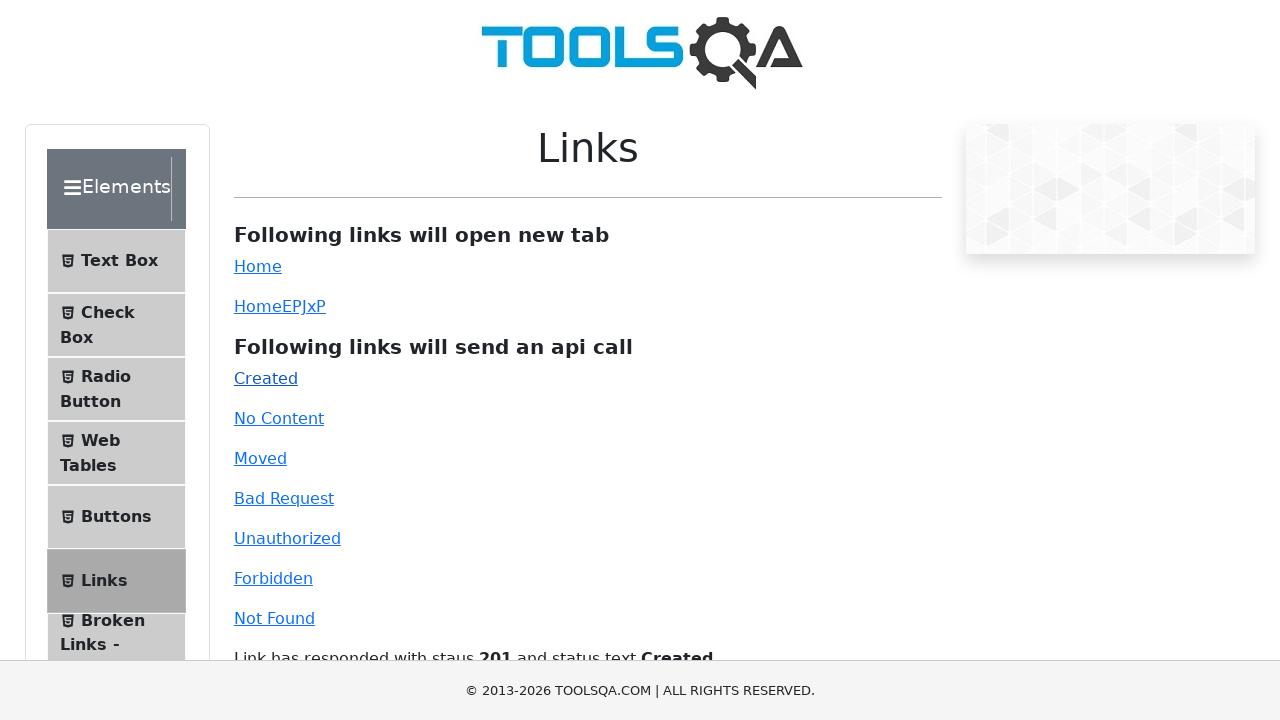

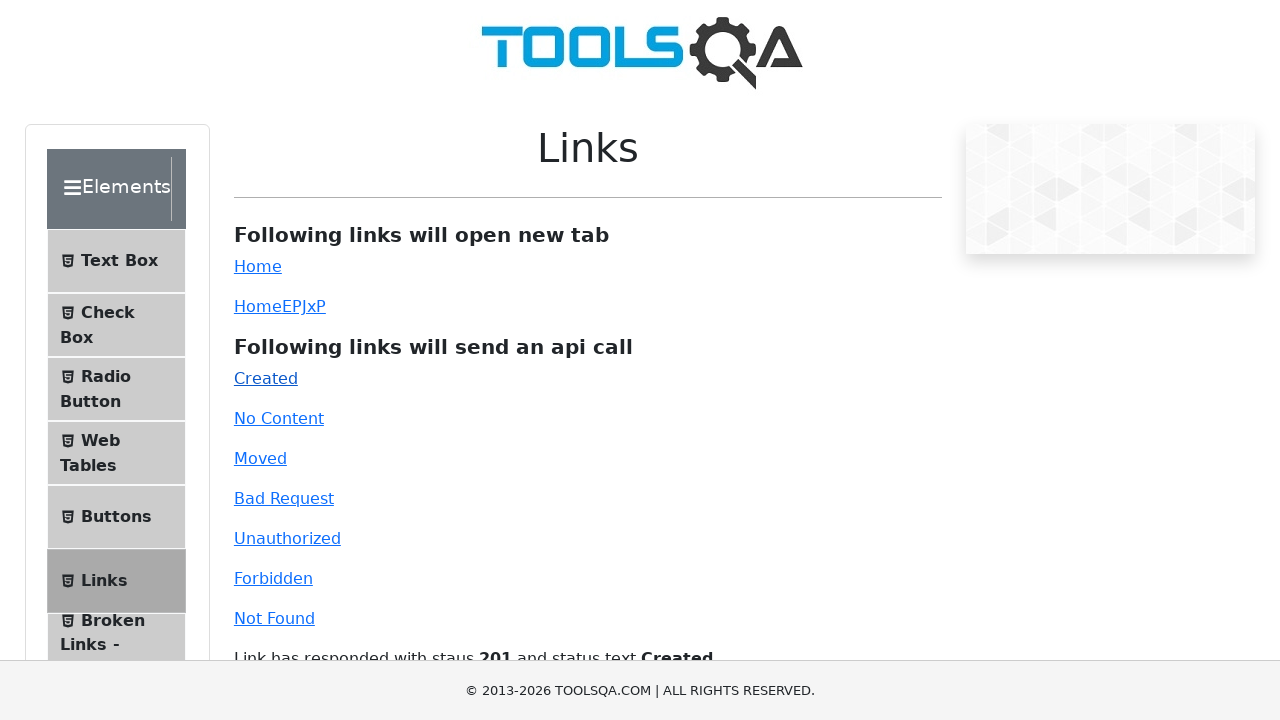